Tests a sum calculator form by entering two numbers, clicking the sum button, and verifying the calculated result is displayed correctly

Starting URL: https://www.lambdatest.com/selenium-playground/simple-form-demo

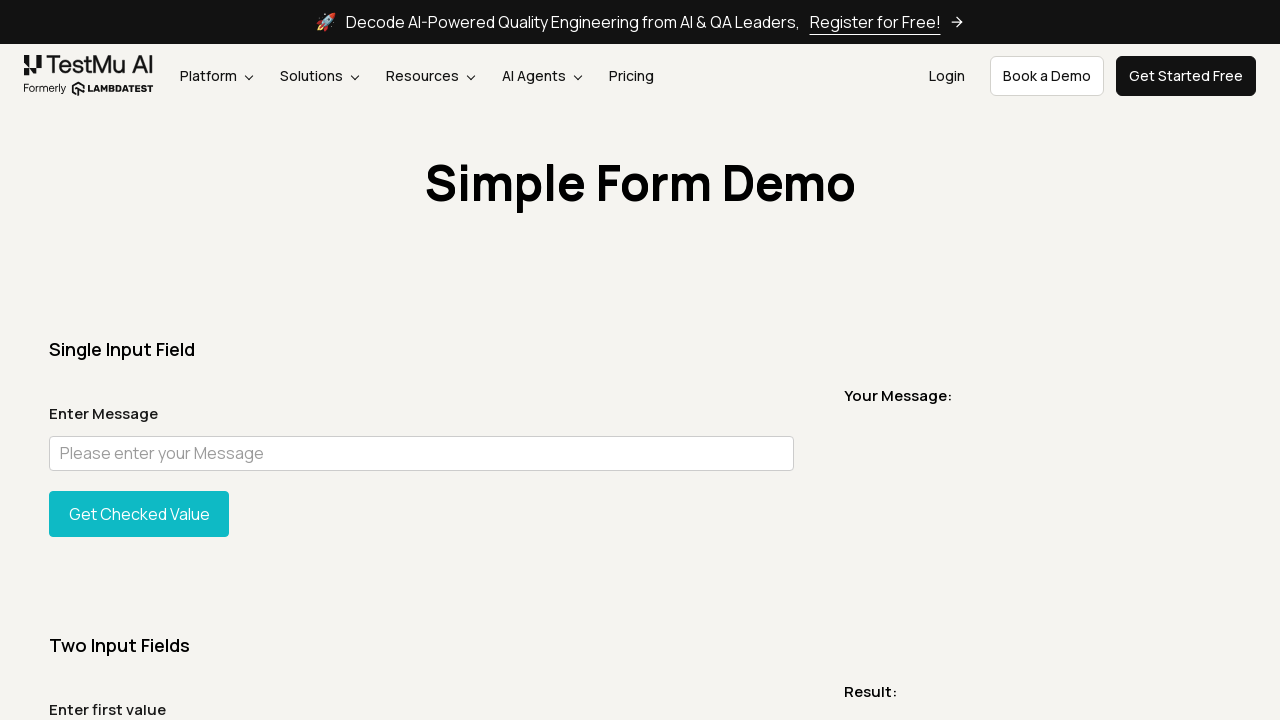

Clicked on first number input field at (421, 360) on input#sum1
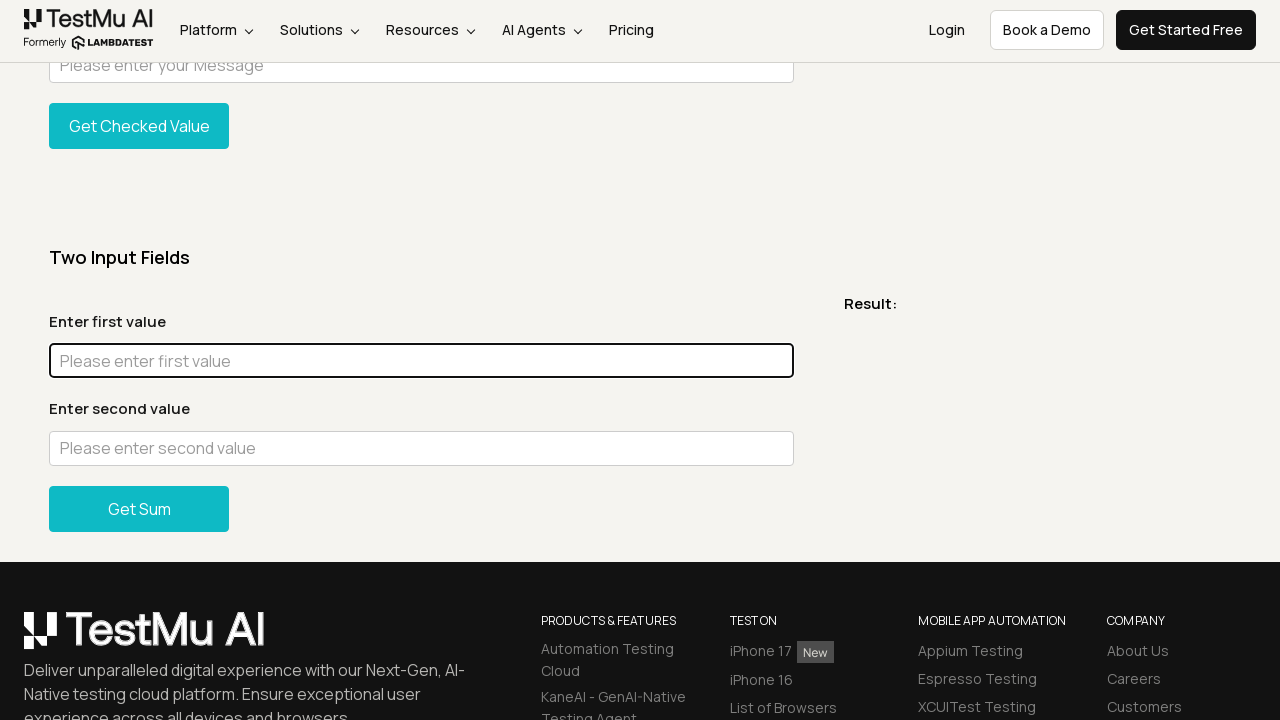

Entered first number 123 into input field on input#sum1
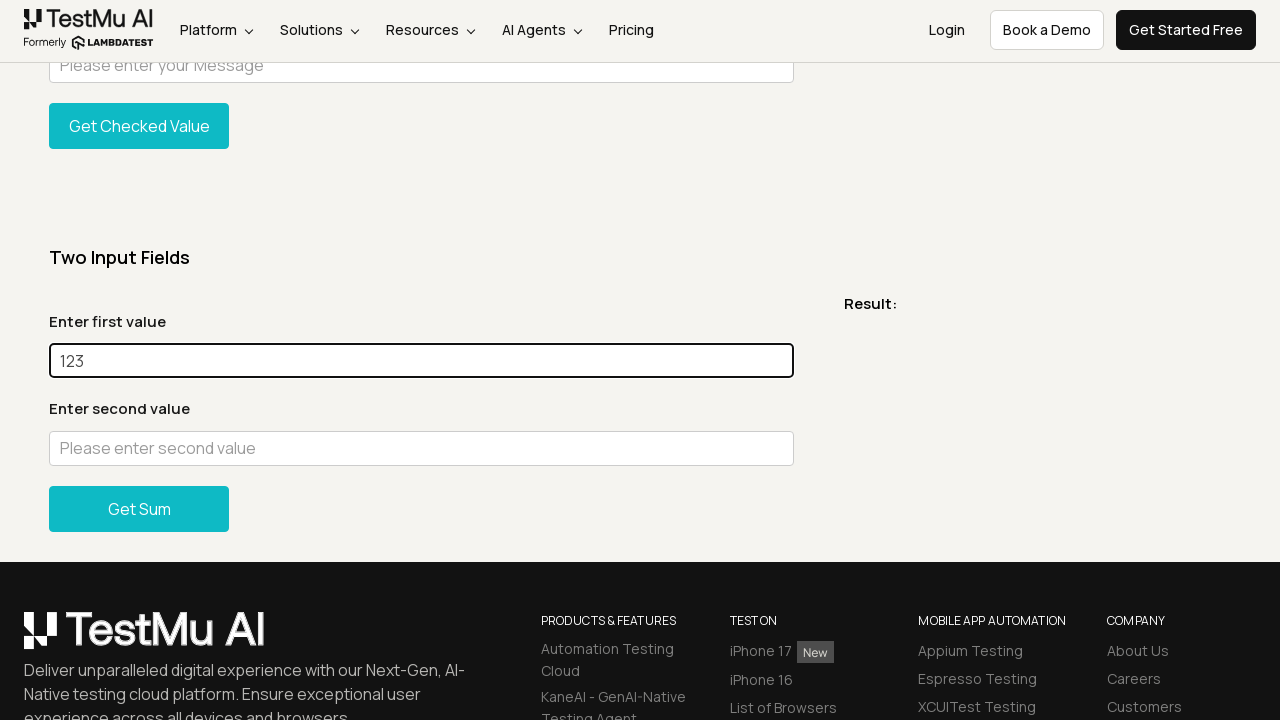

Clicked on second number input field at (421, 448) on input#sum2
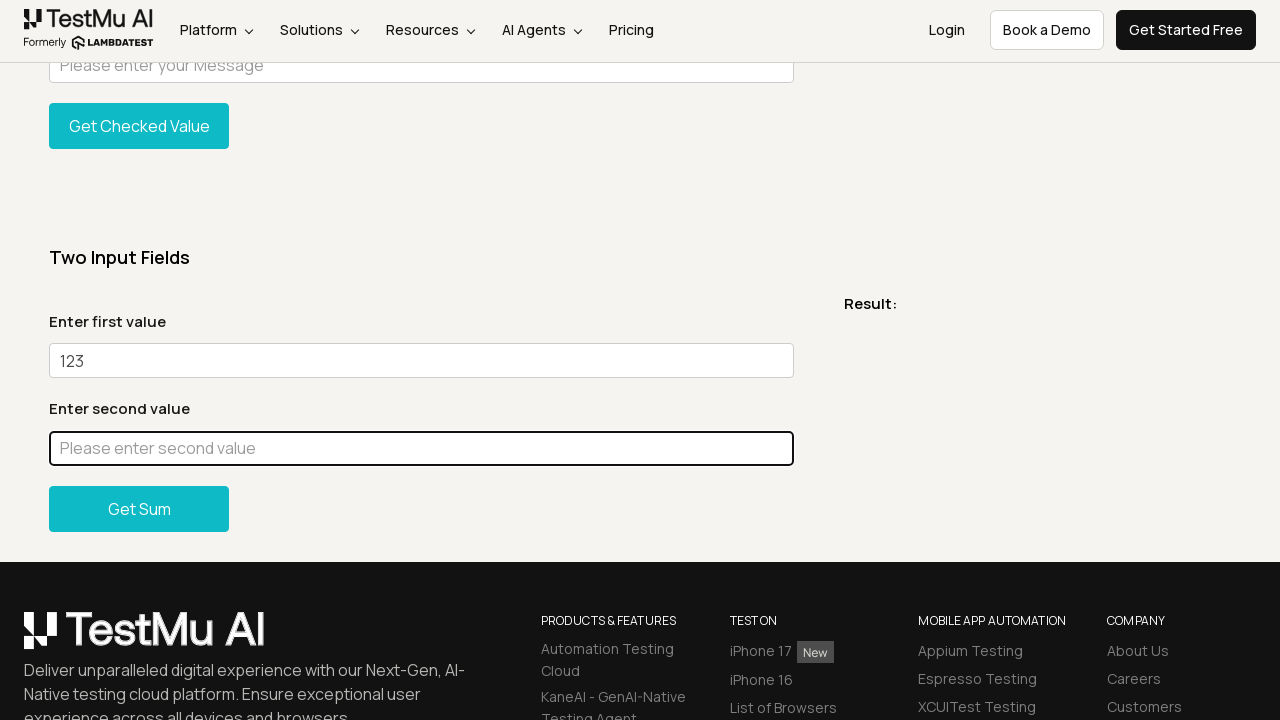

Entered second number 101 into input field on input#sum2
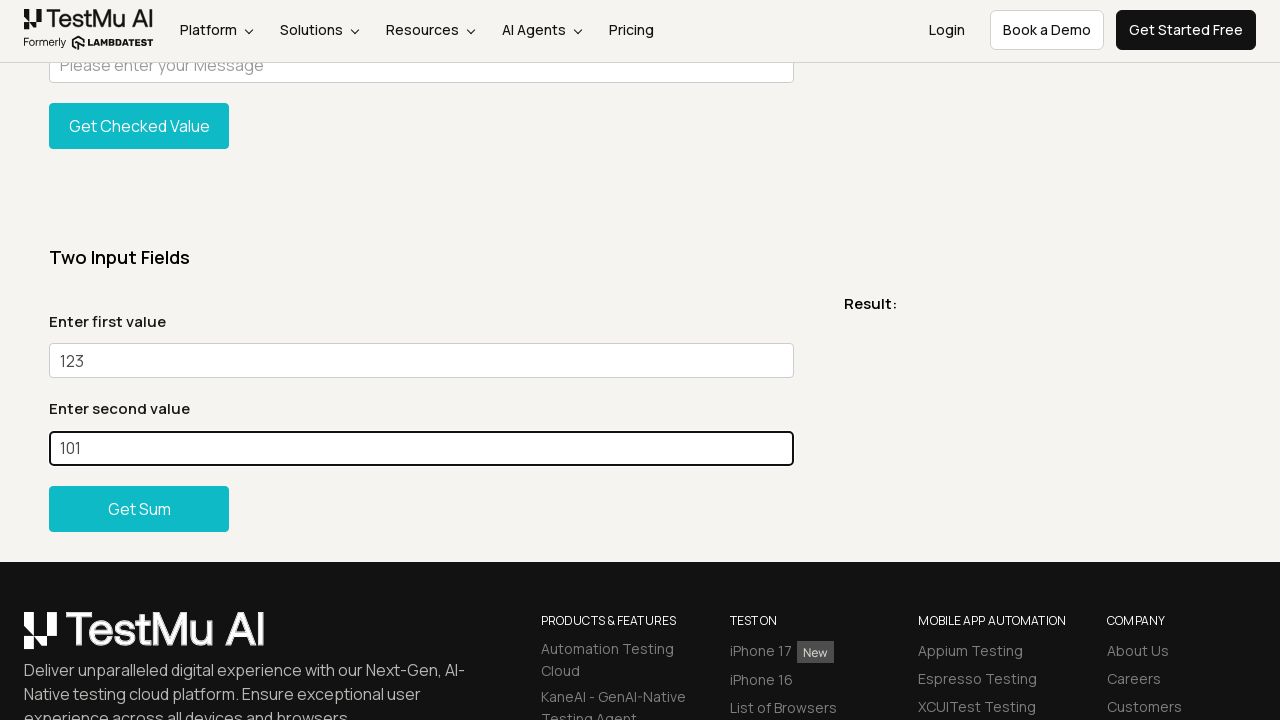

Clicked Get Sum button to calculate result at (139, 508) on (//button[@type="button"])[2]
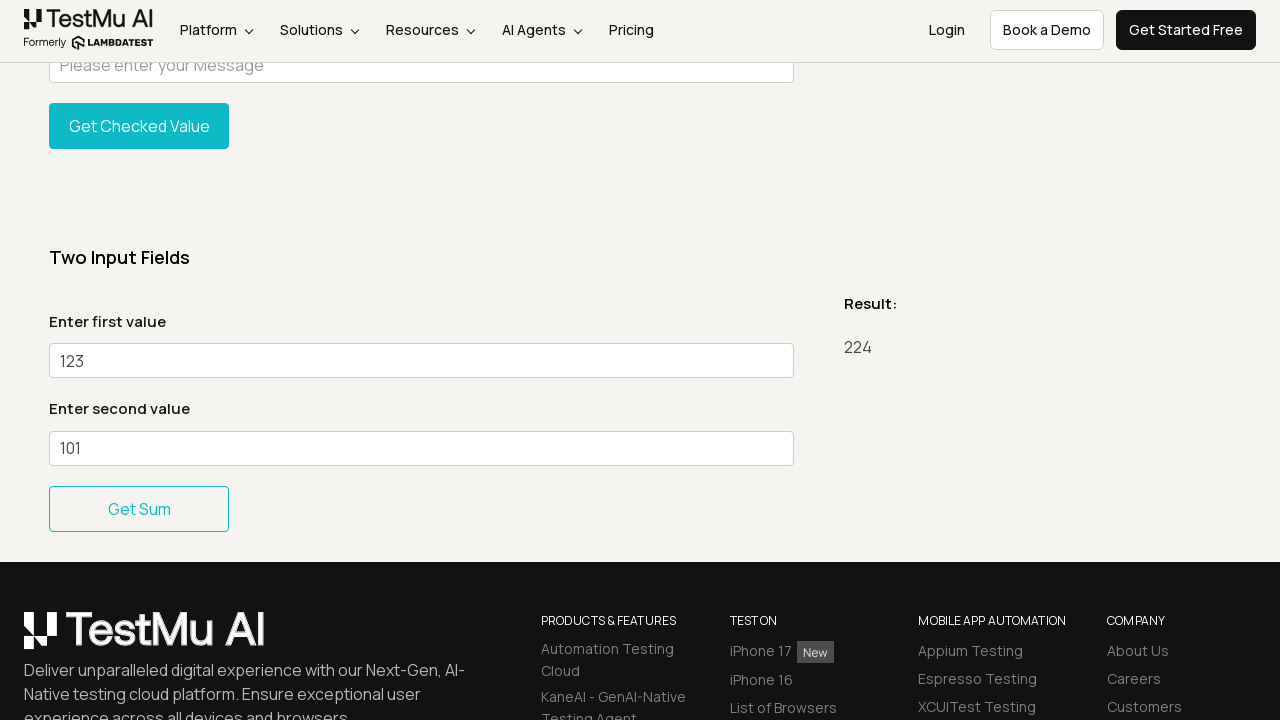

Result message element loaded successfully
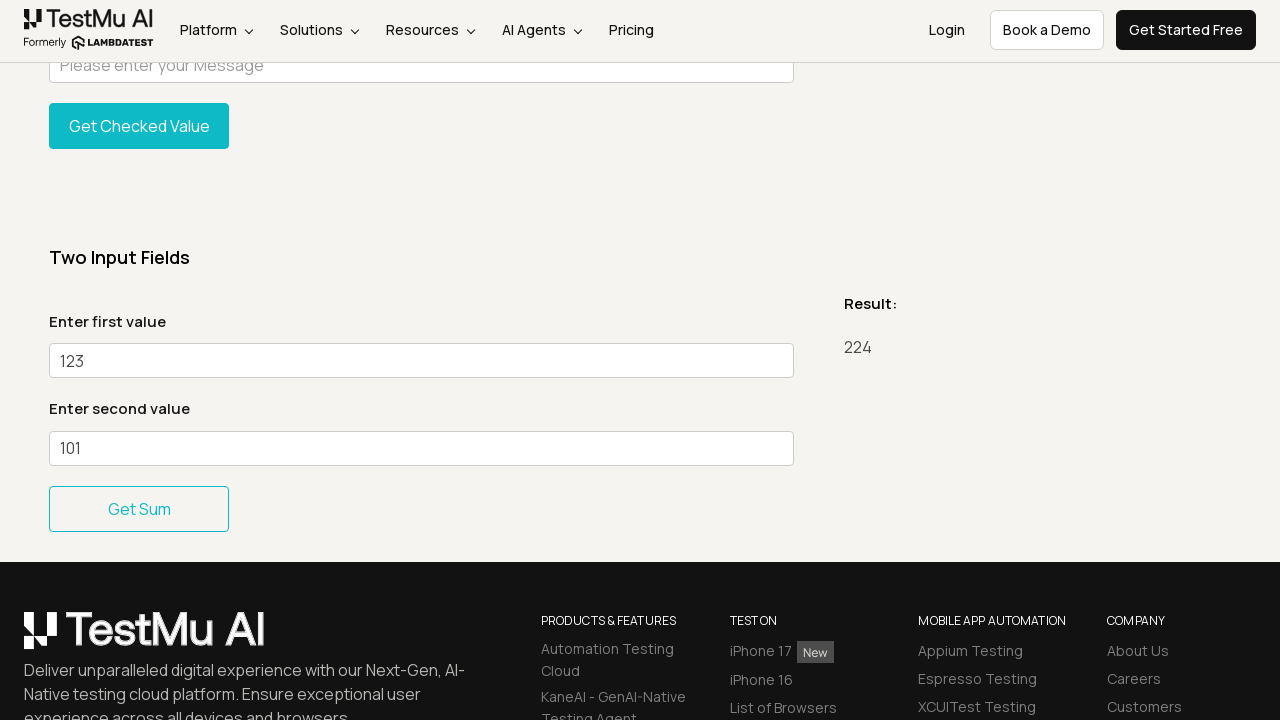

Retrieved result text: 224
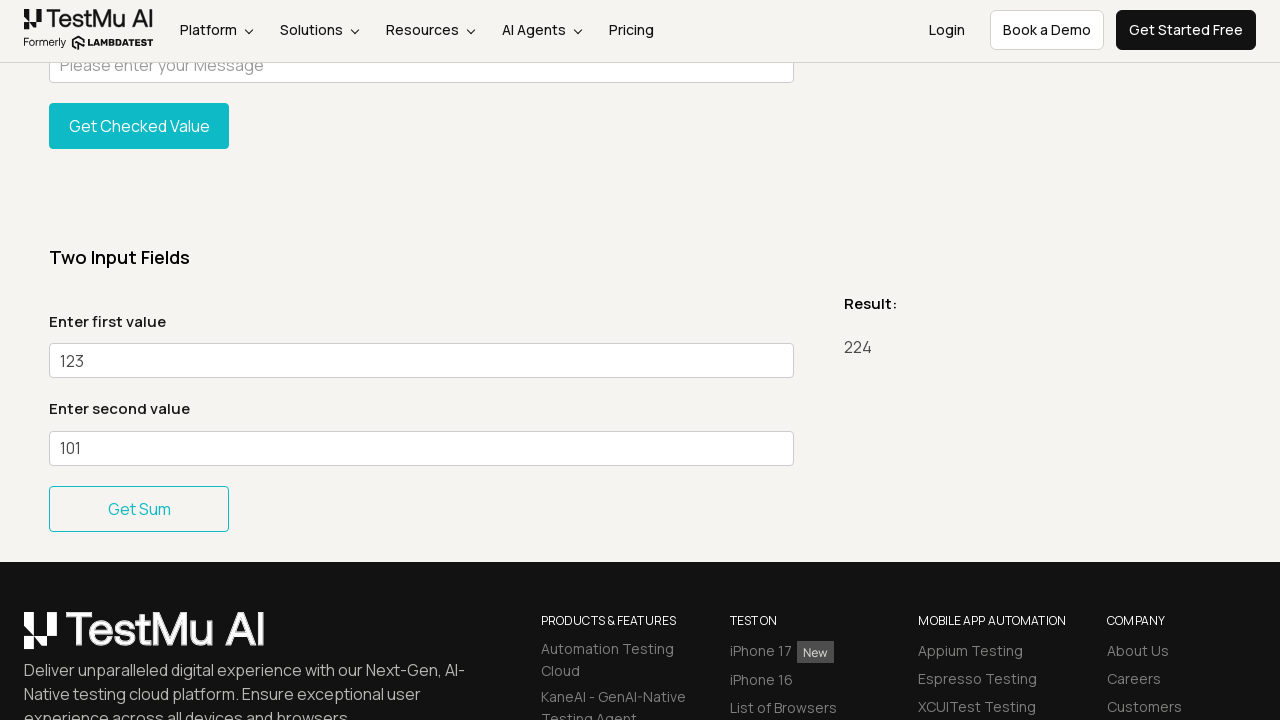

Verified sum calculation is correct: 224
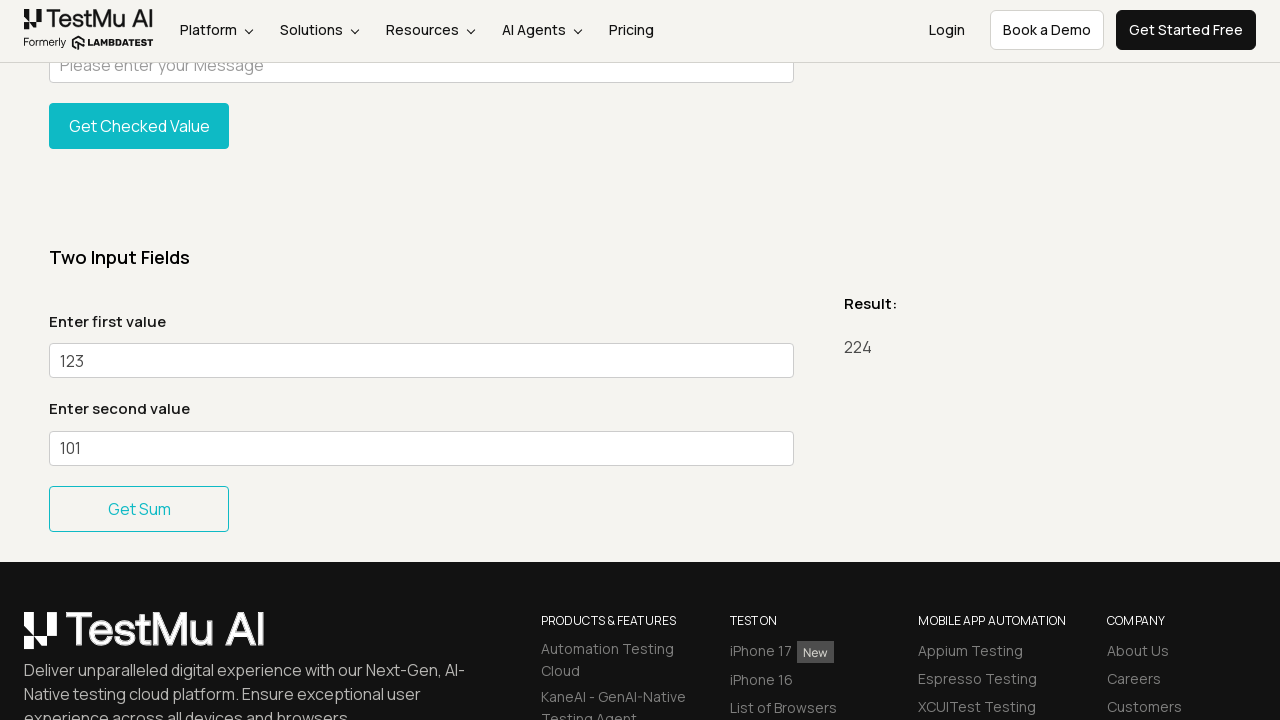

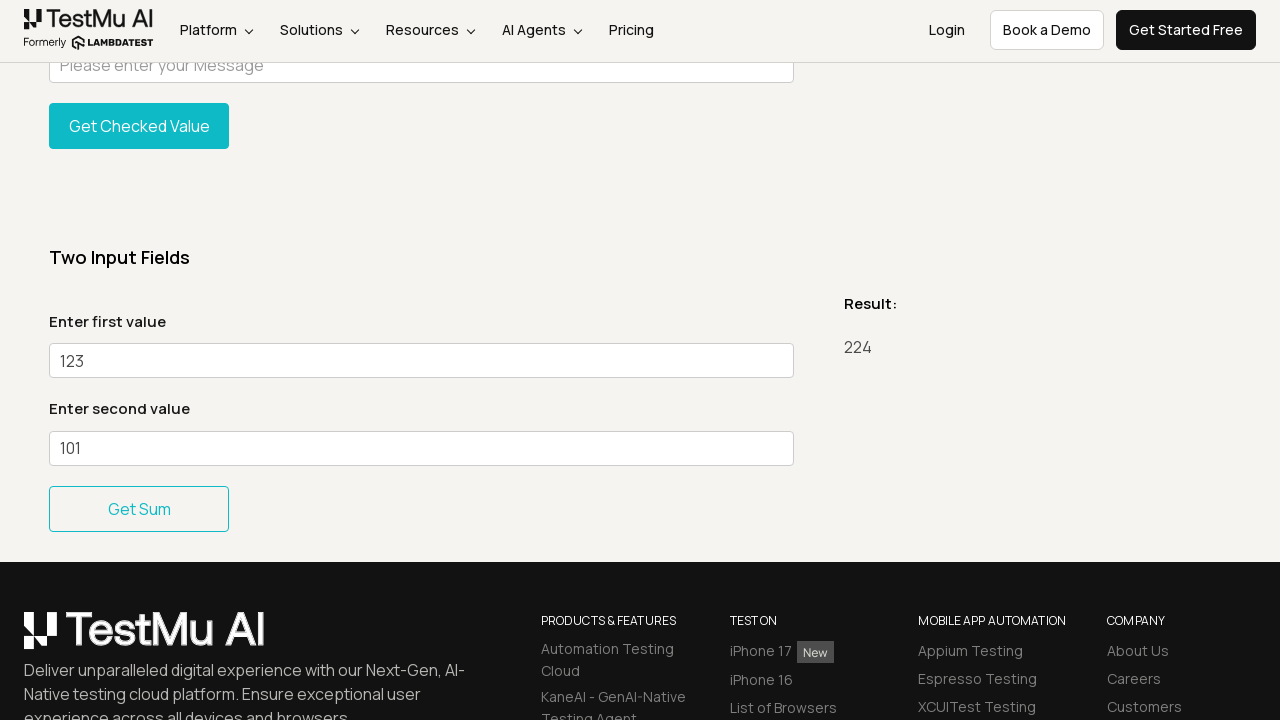